Tests dynamic loading on page 1 using visibility check to ensure element is displayed before accessing text

Starting URL: http://the-internet.herokuapp.com/dynamic_loading/1

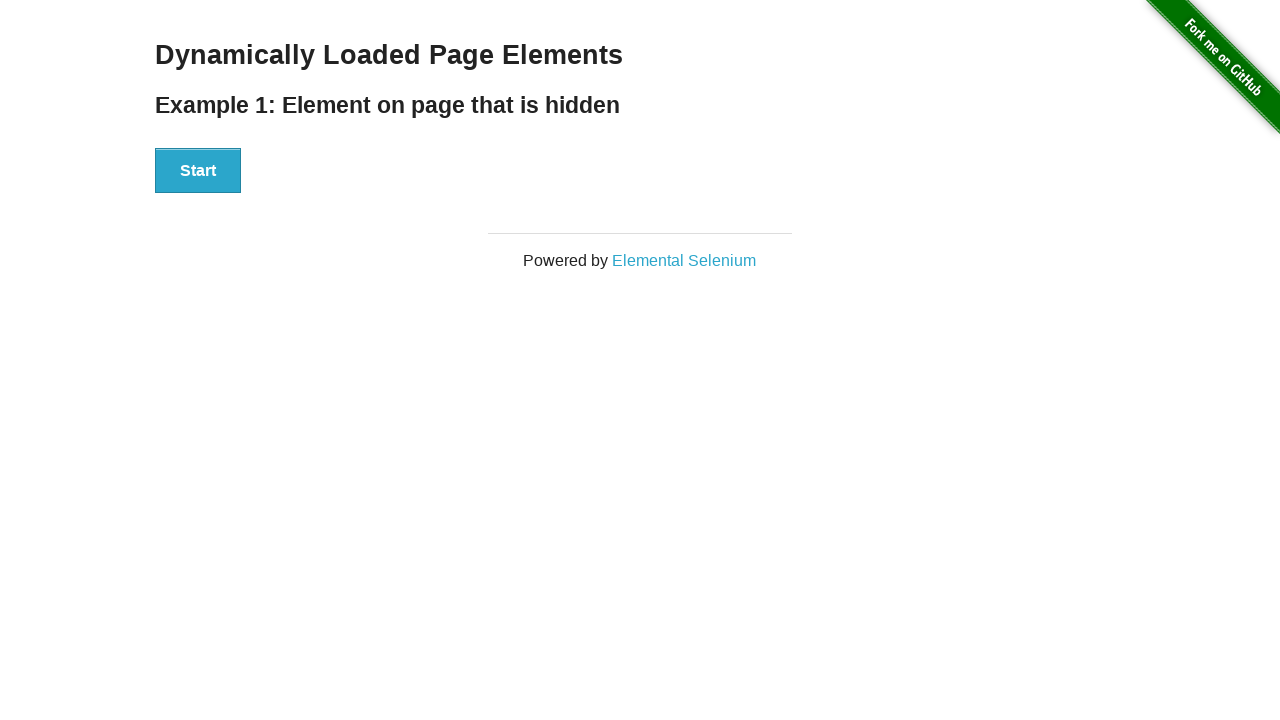

Clicked the start button to trigger dynamic loading at (198, 171) on #start button
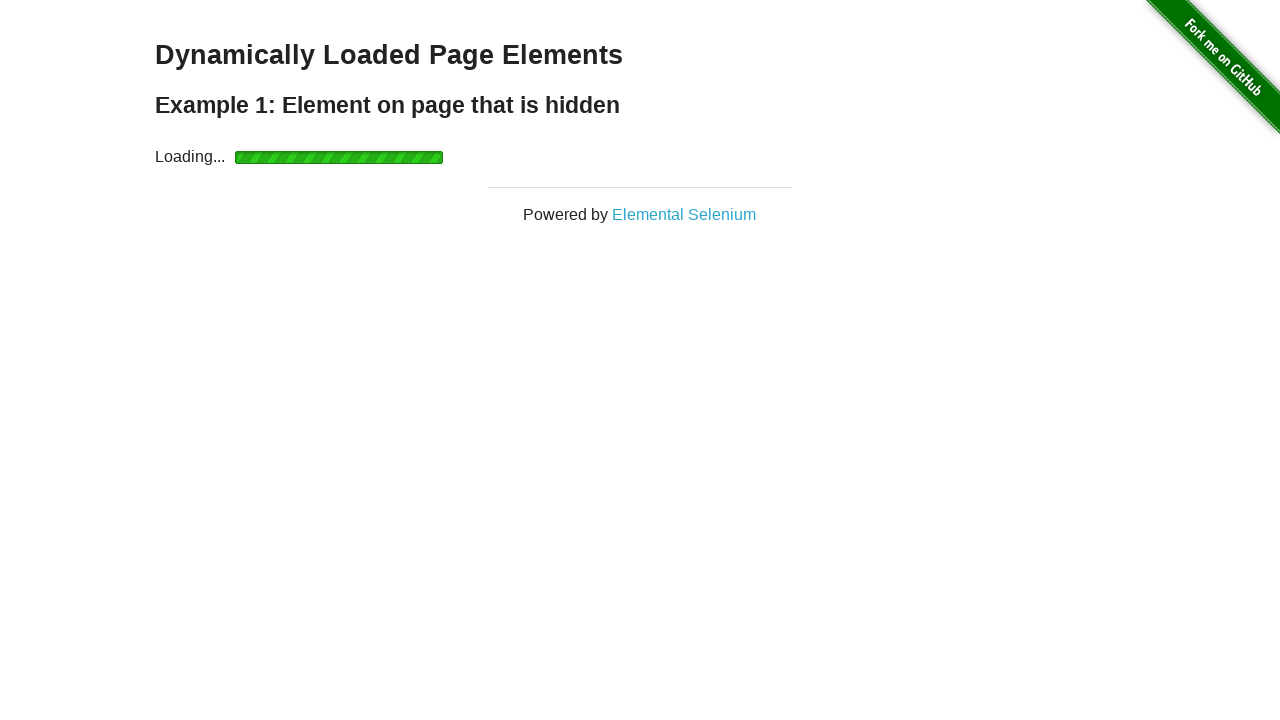

Waited for finish element to become visible
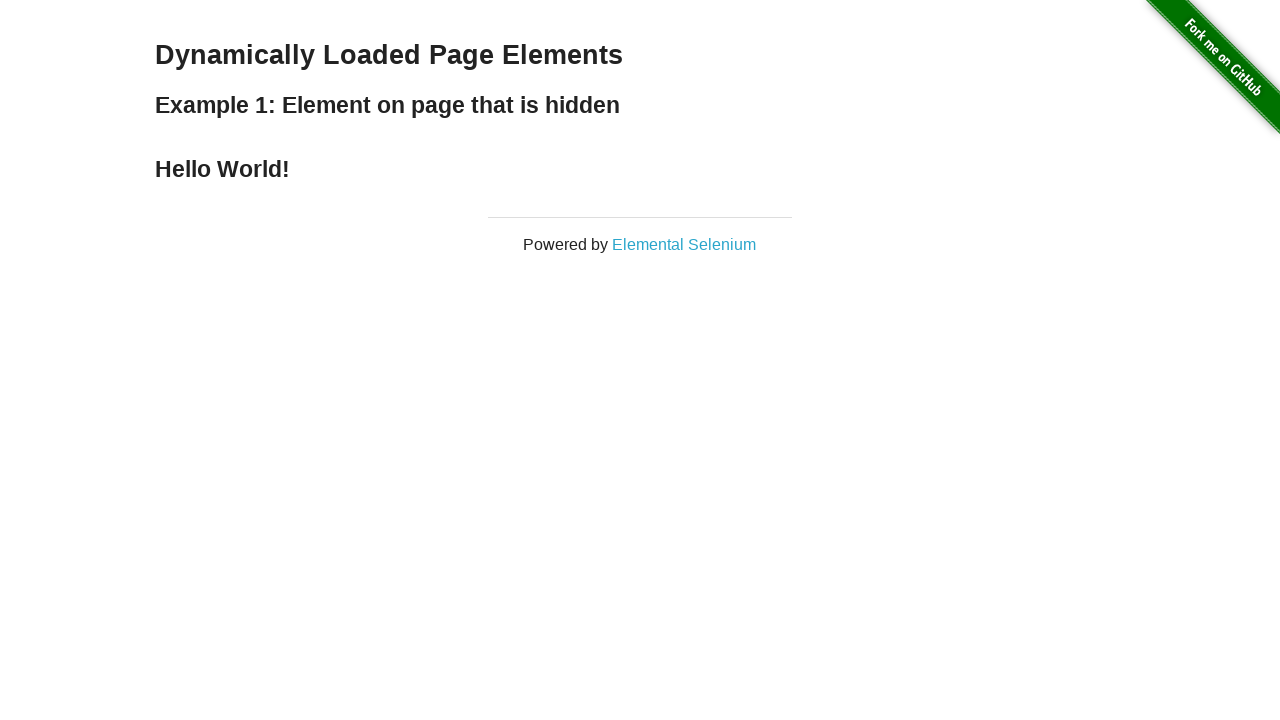

Retrieved text content from finish element
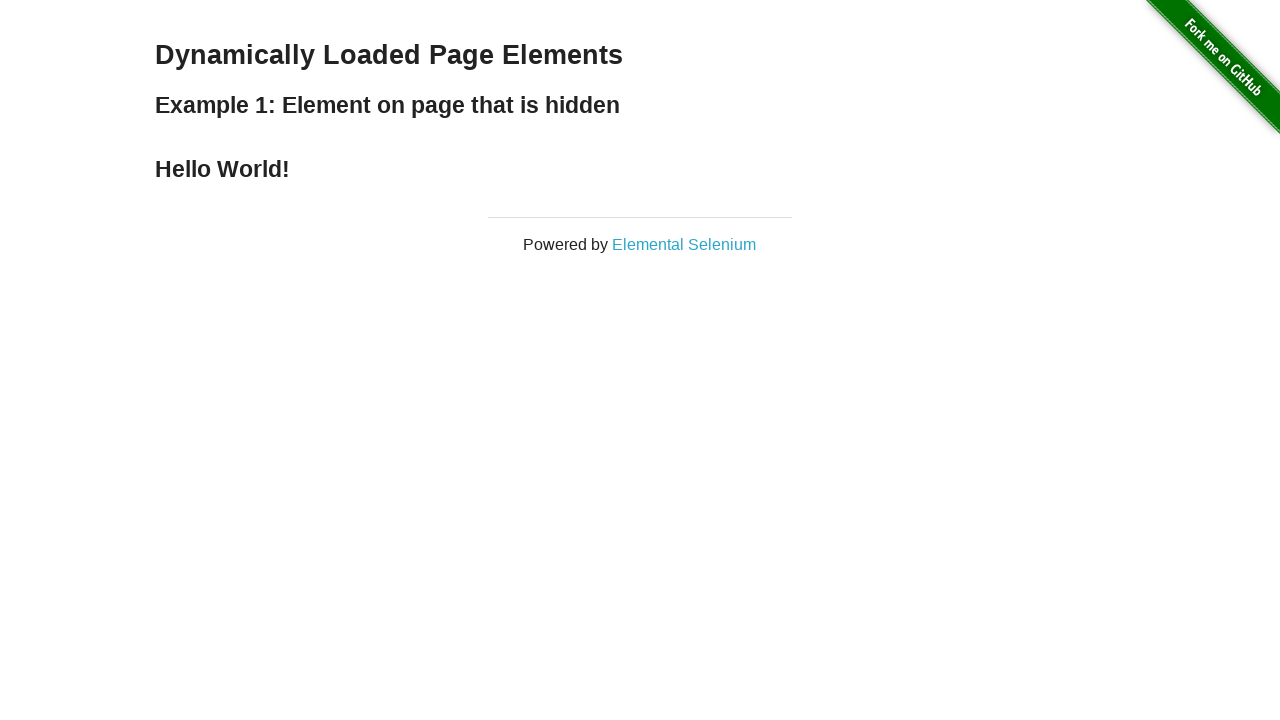

Asserted that 'Hello World!' is present in finish element text
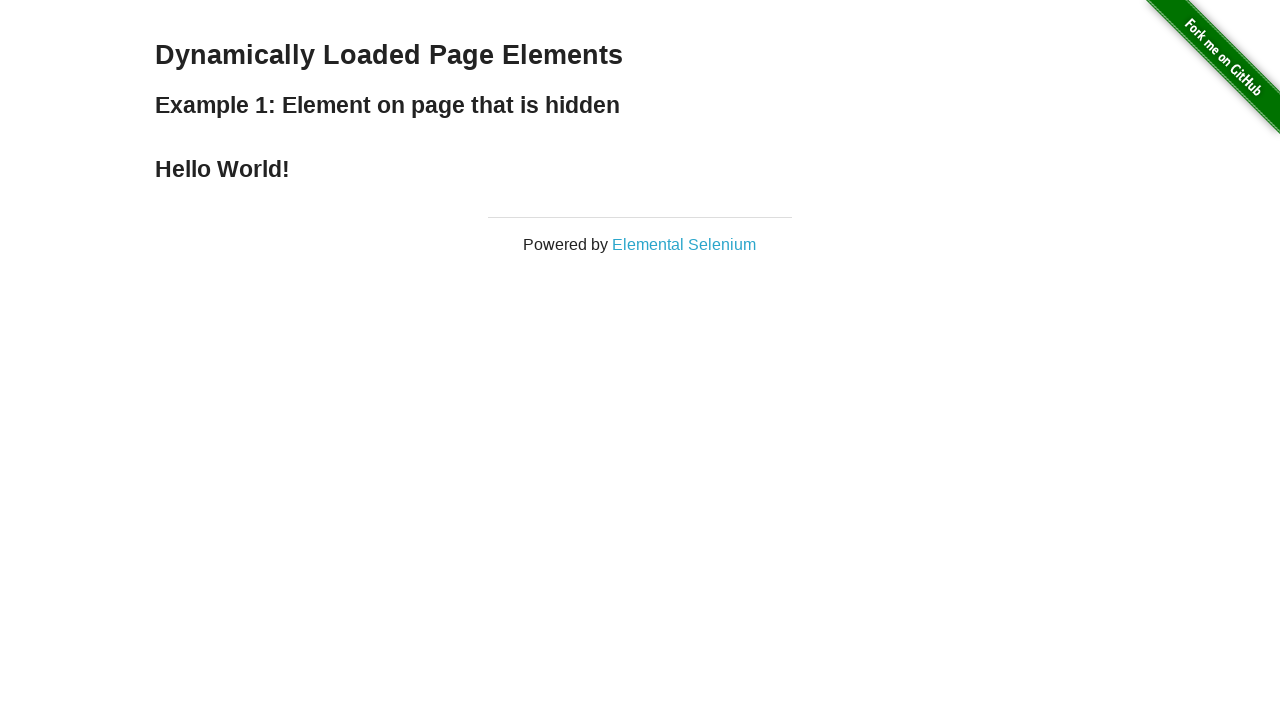

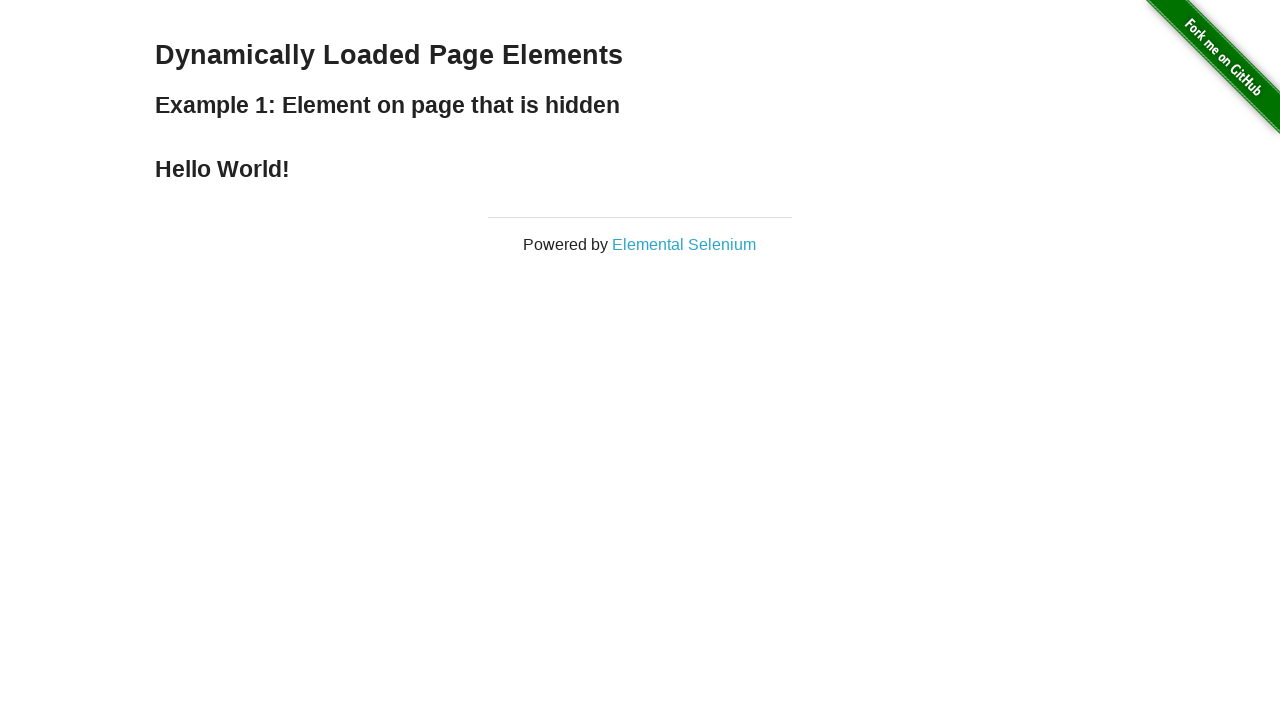